Tests clicking on the dynamic Home link that opens the homepage in a new tab

Starting URL: https://demoqa.com/links

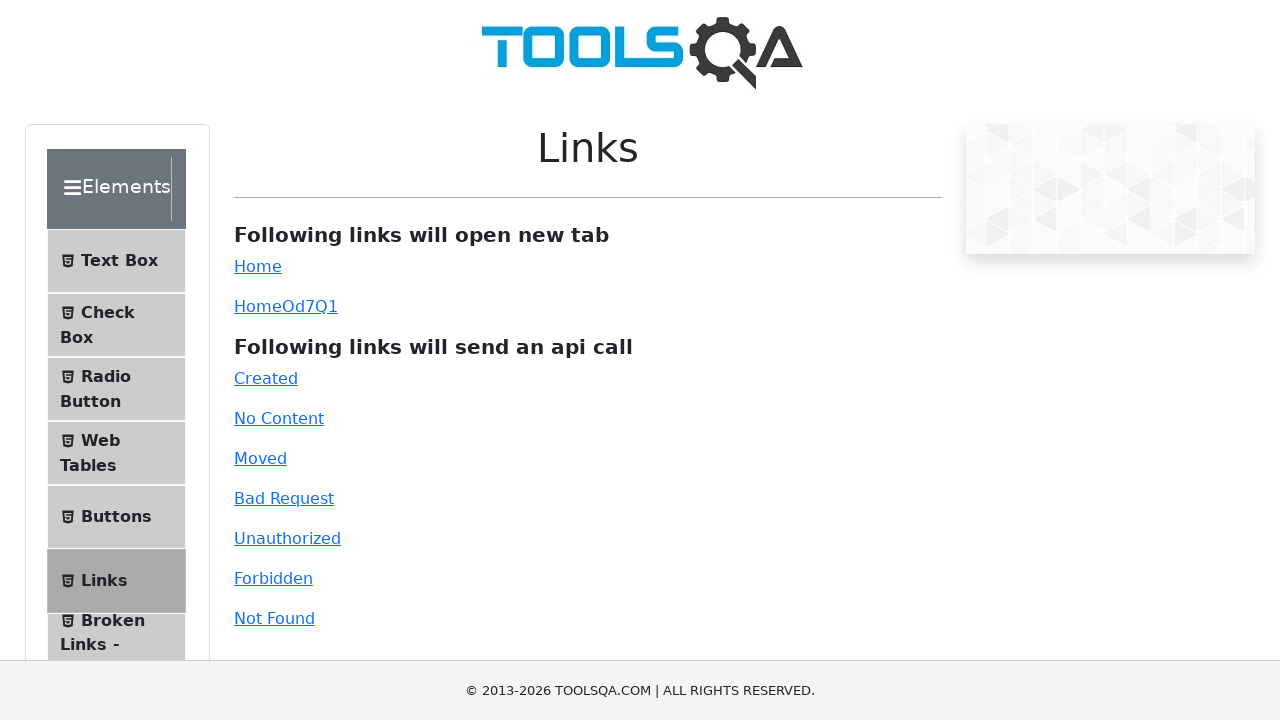

Clicked the dynamic Home link at (258, 306) on #dynamicLink
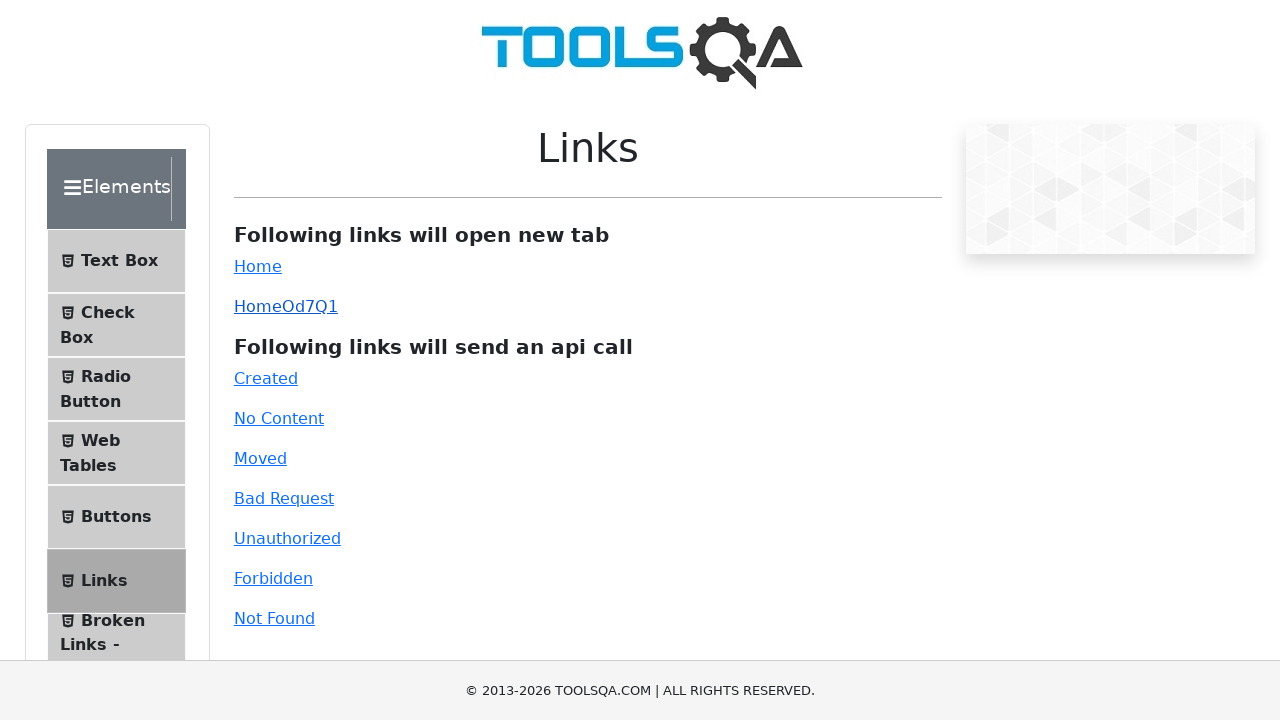

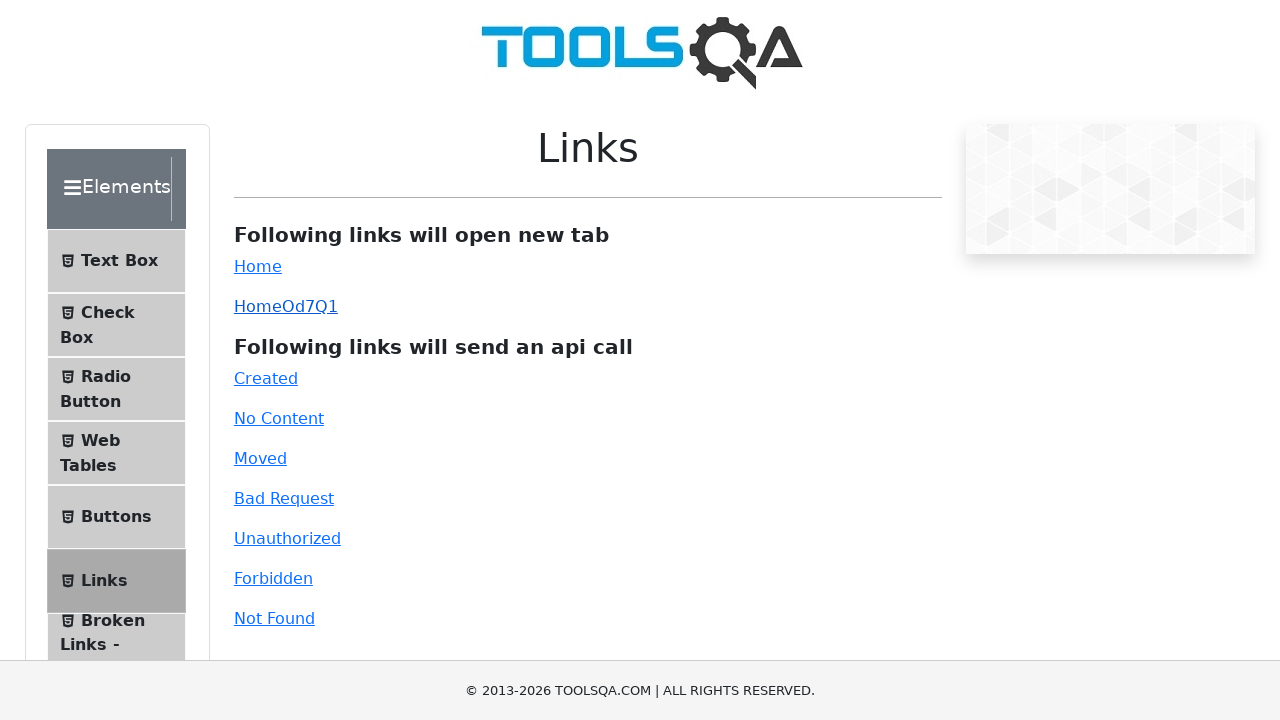